Solves a math captcha by calculating a formula based on a displayed value, then fills the answer and selects robot verification options before submitting

Starting URL: http://suninjuly.github.io/math.html

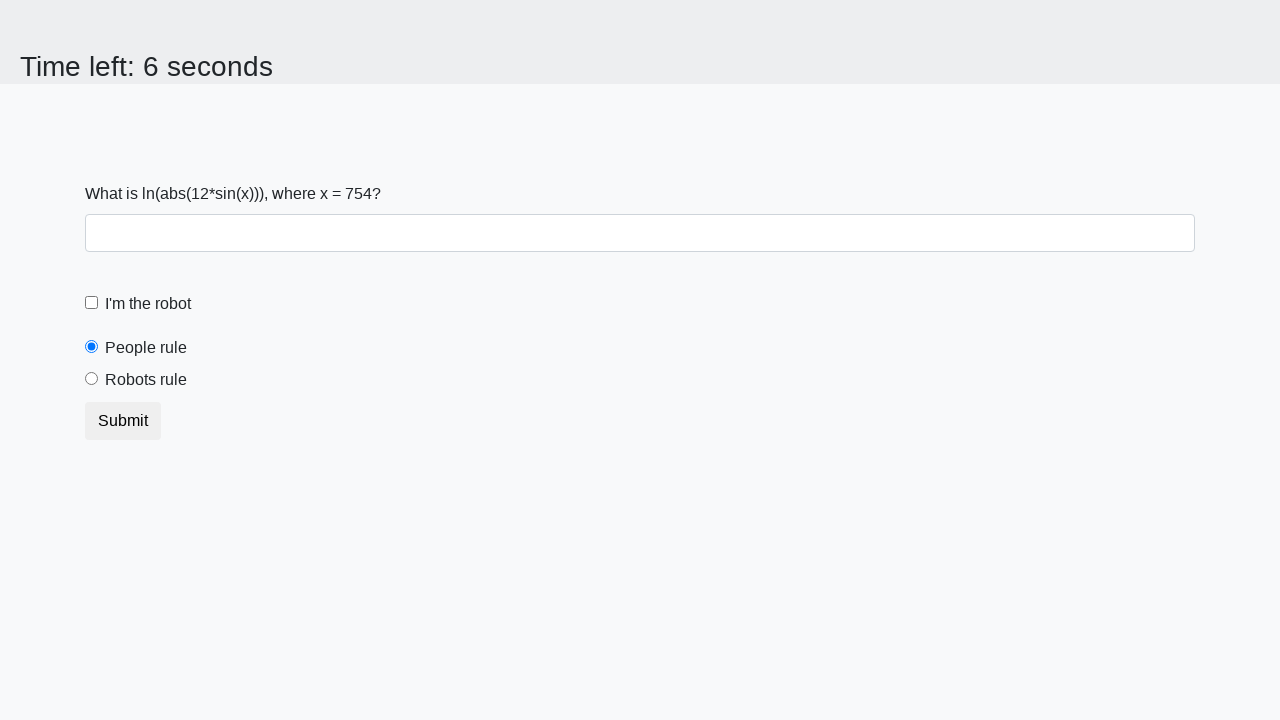

Located the input value element
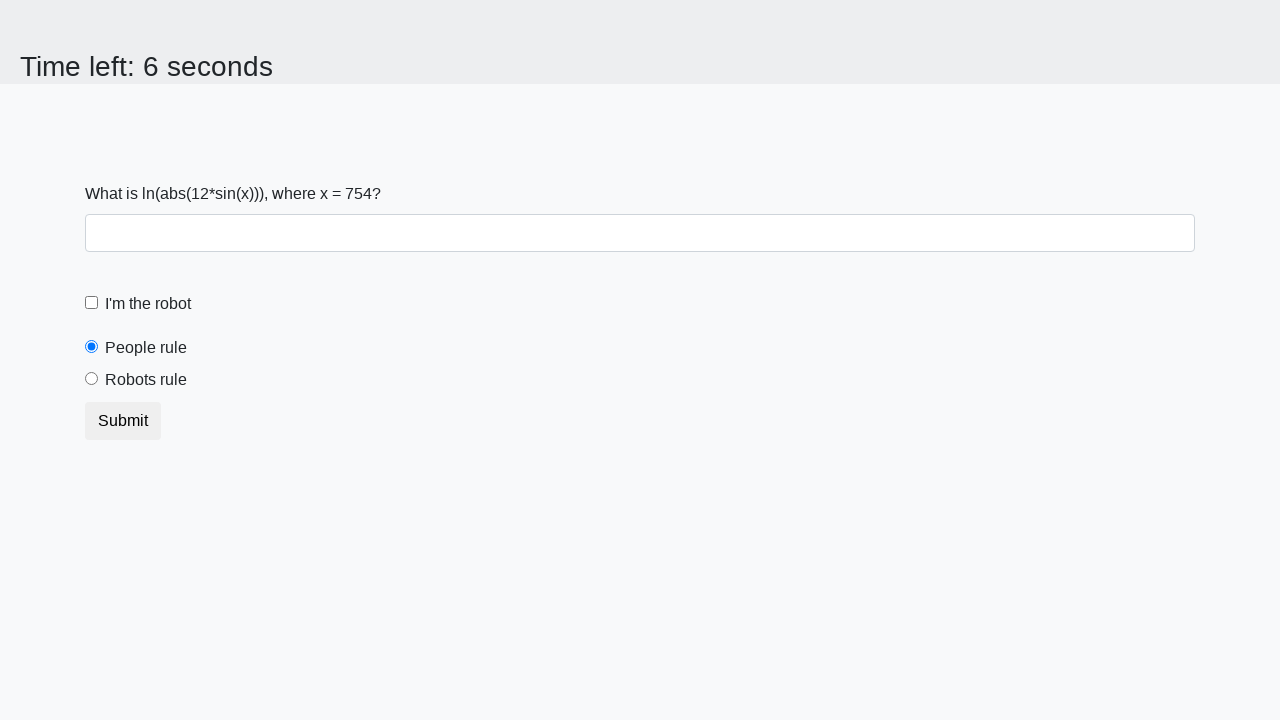

Retrieved the text content from input value element
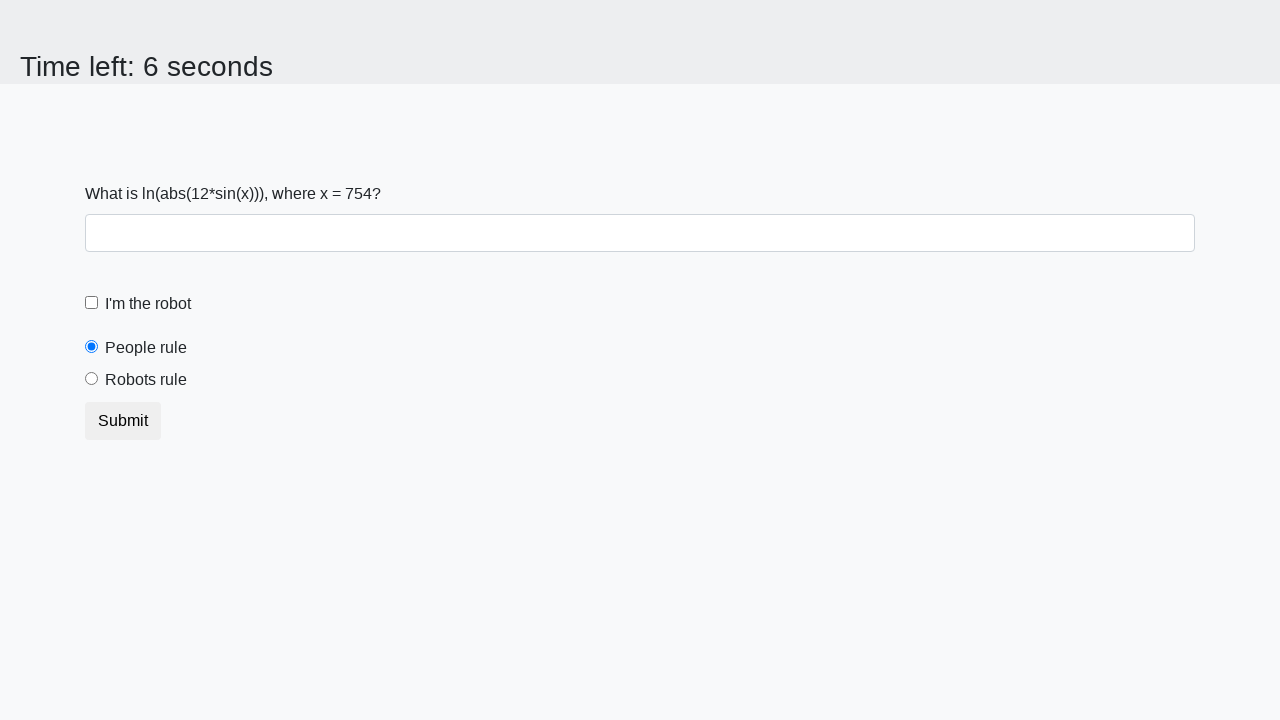

Calculated math captcha answer using formula: log(abs(12 * sin(754)))
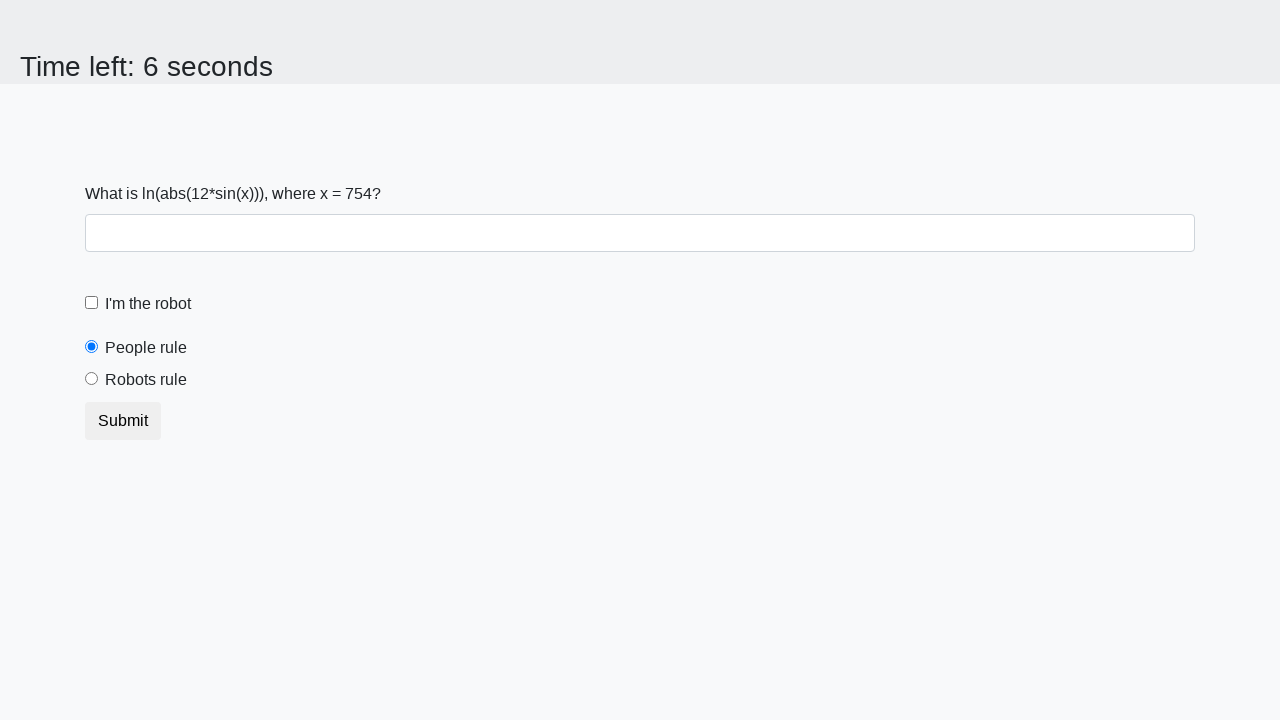

Filled answer field with calculated value: -1.545775781470873 on #answer
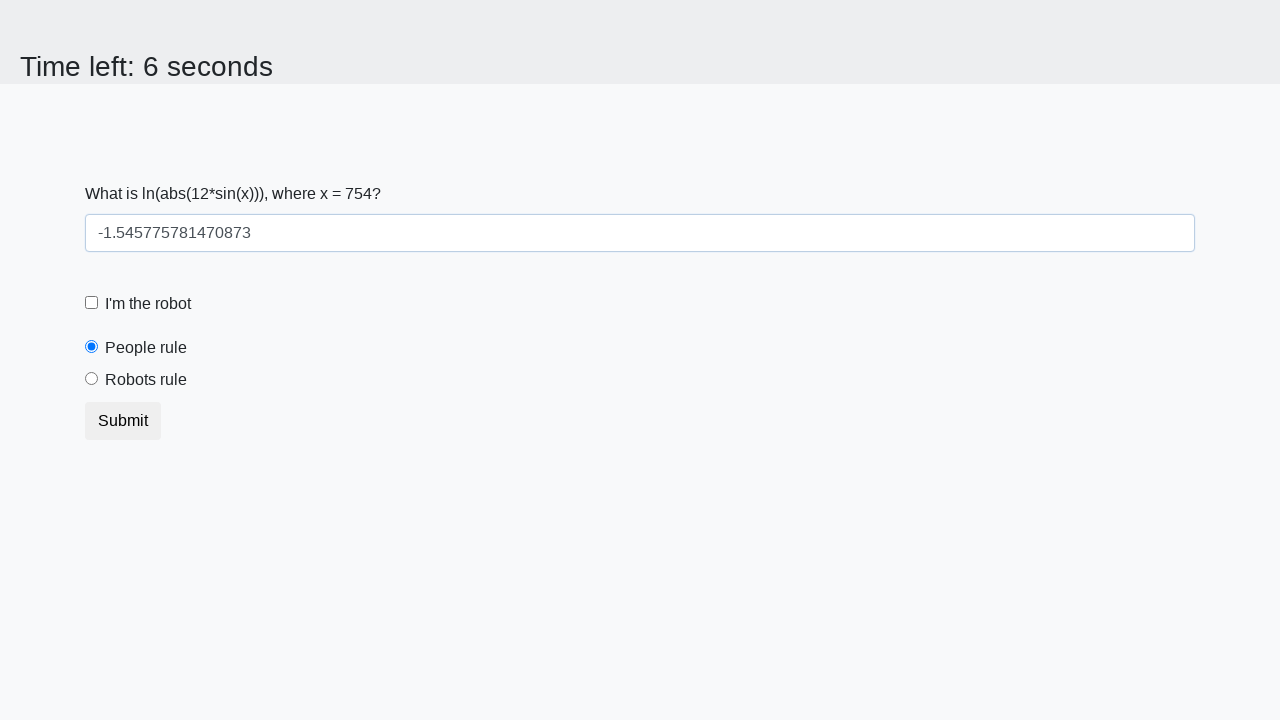

Clicked robot verification checkbox at (148, 304) on [for="robotCheckbox"]
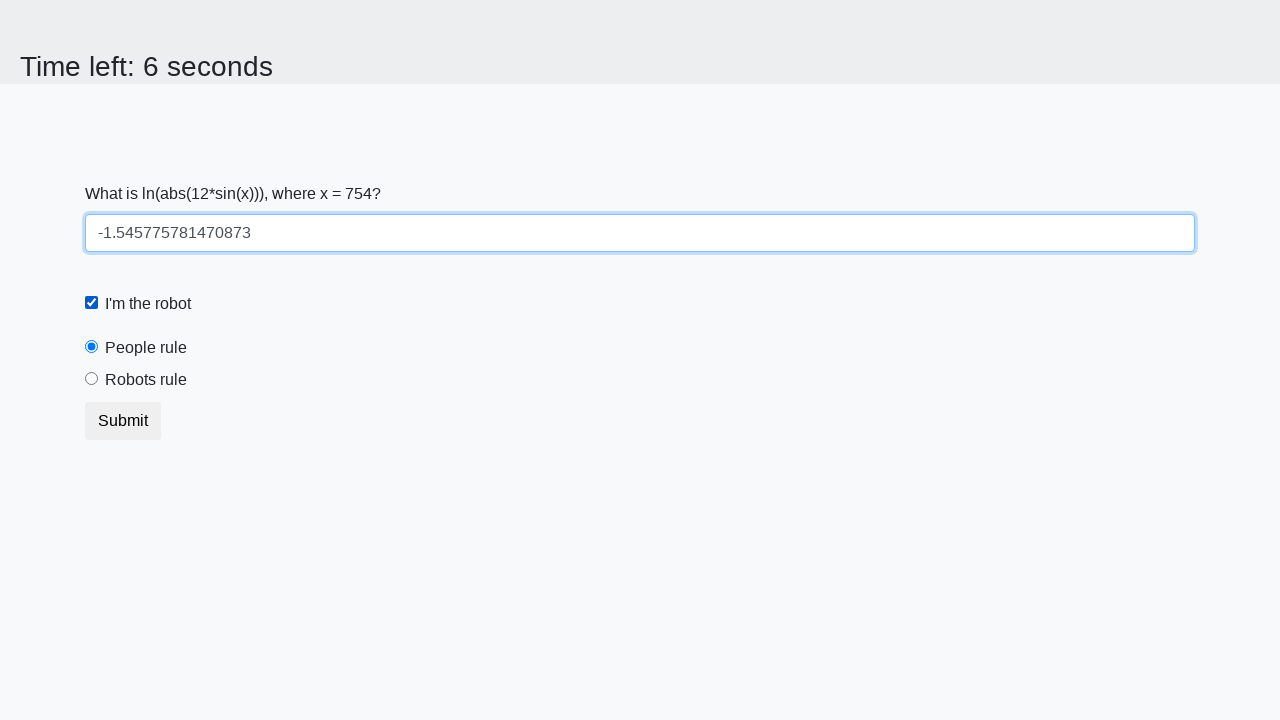

Selected robots rule radio button at (146, 380) on [for="robotsRule"]
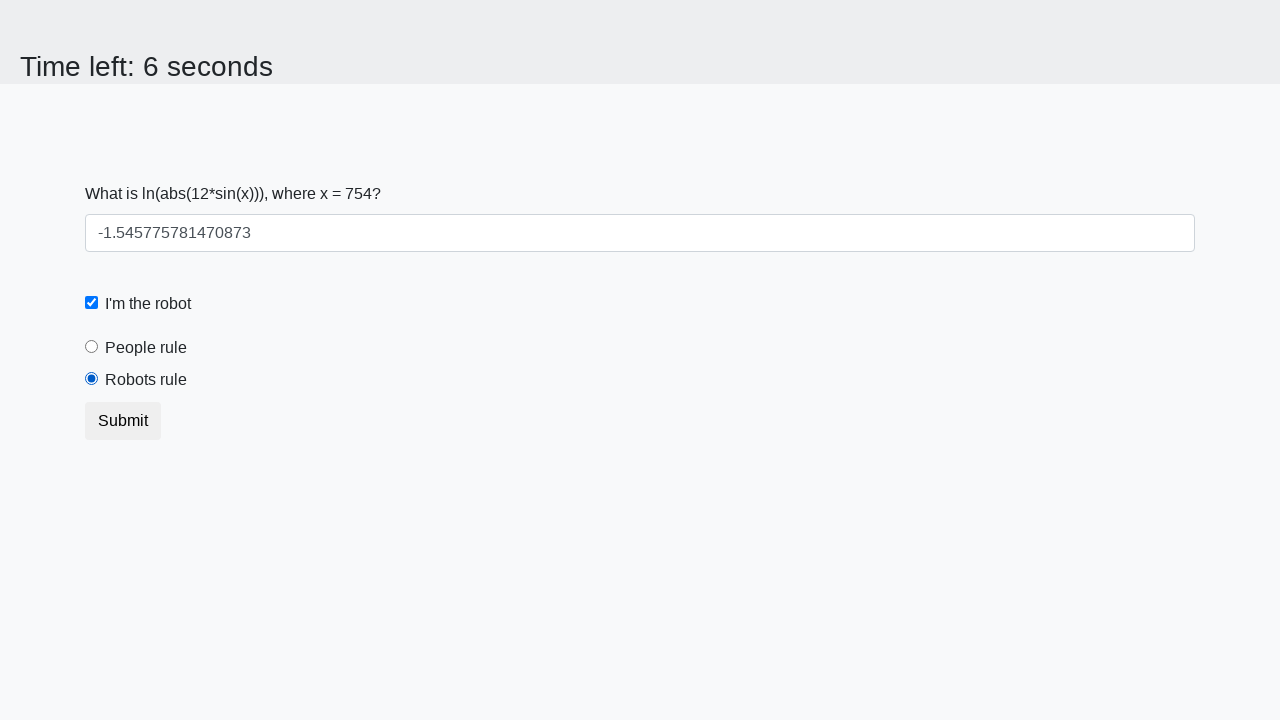

Clicked submit button to submit the form at (123, 421) on button.btn
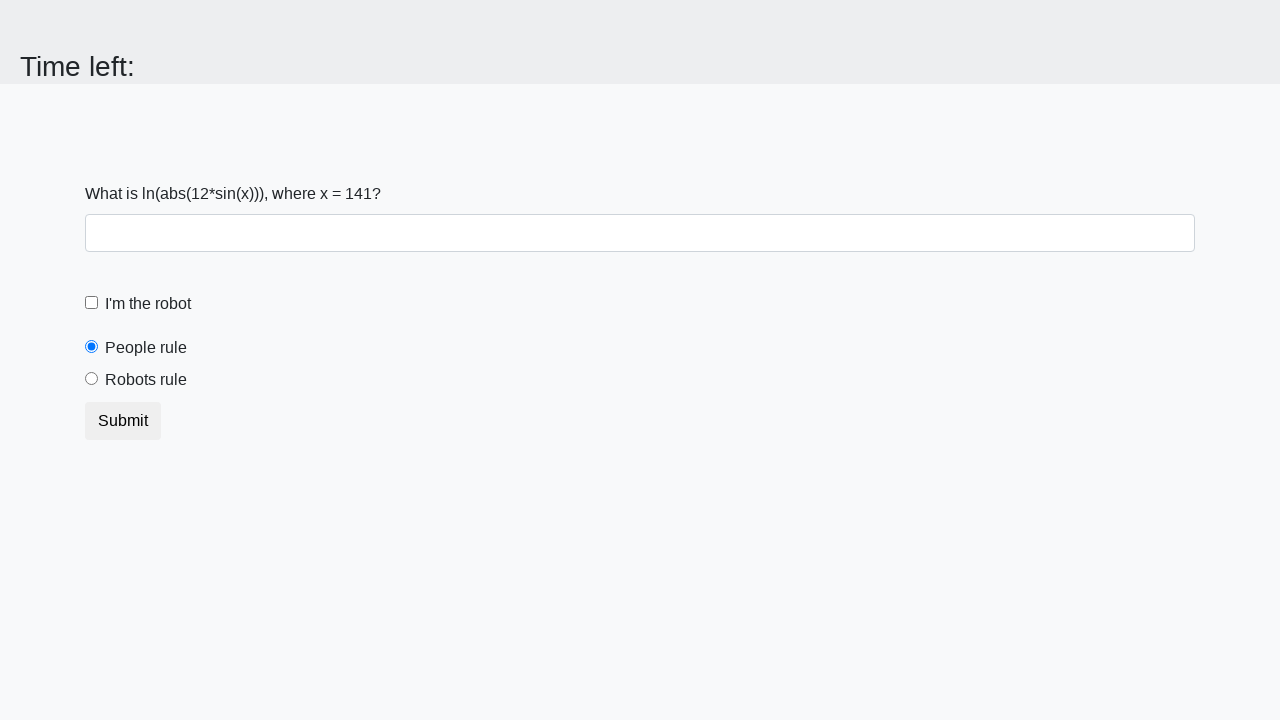

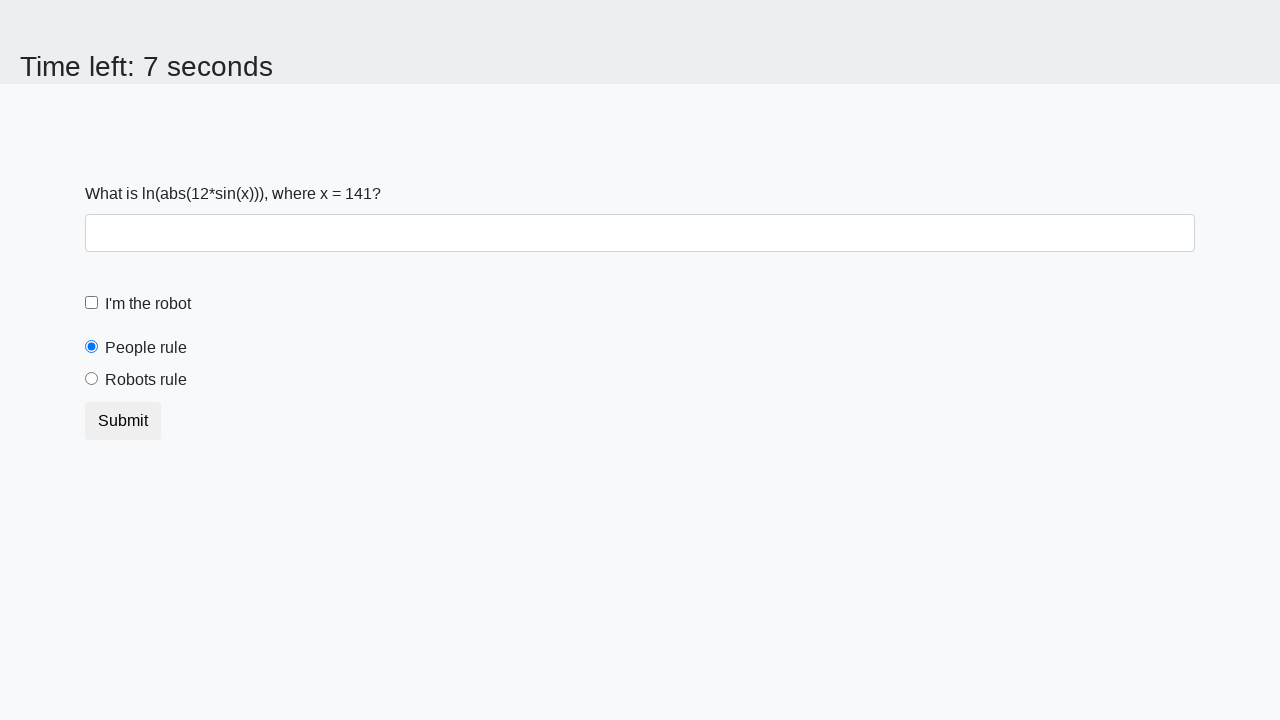